Tests infinite scroll functionality on Steam's game search page by scrolling multiple times to load more game listings and verifying that search results are displayed.

Starting URL: https://store.steampowered.com/search/?sort_by=Relevance

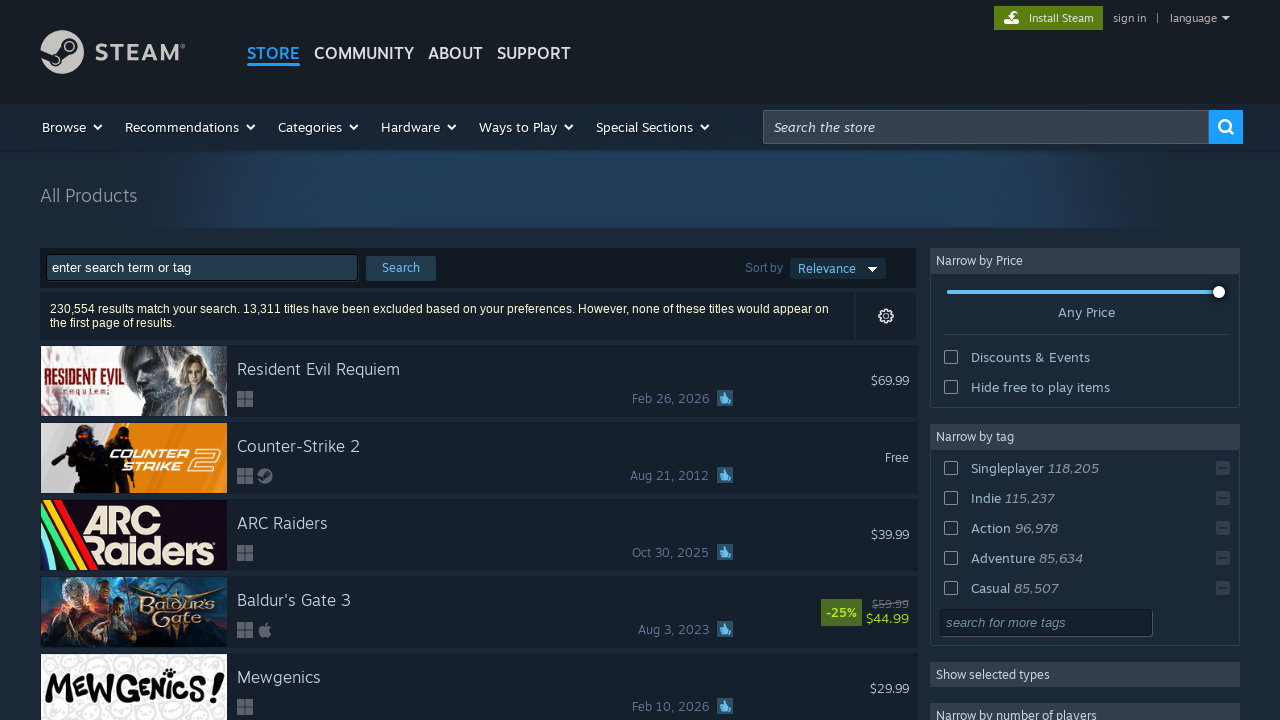

Waited for initial search results to load on Steam game list
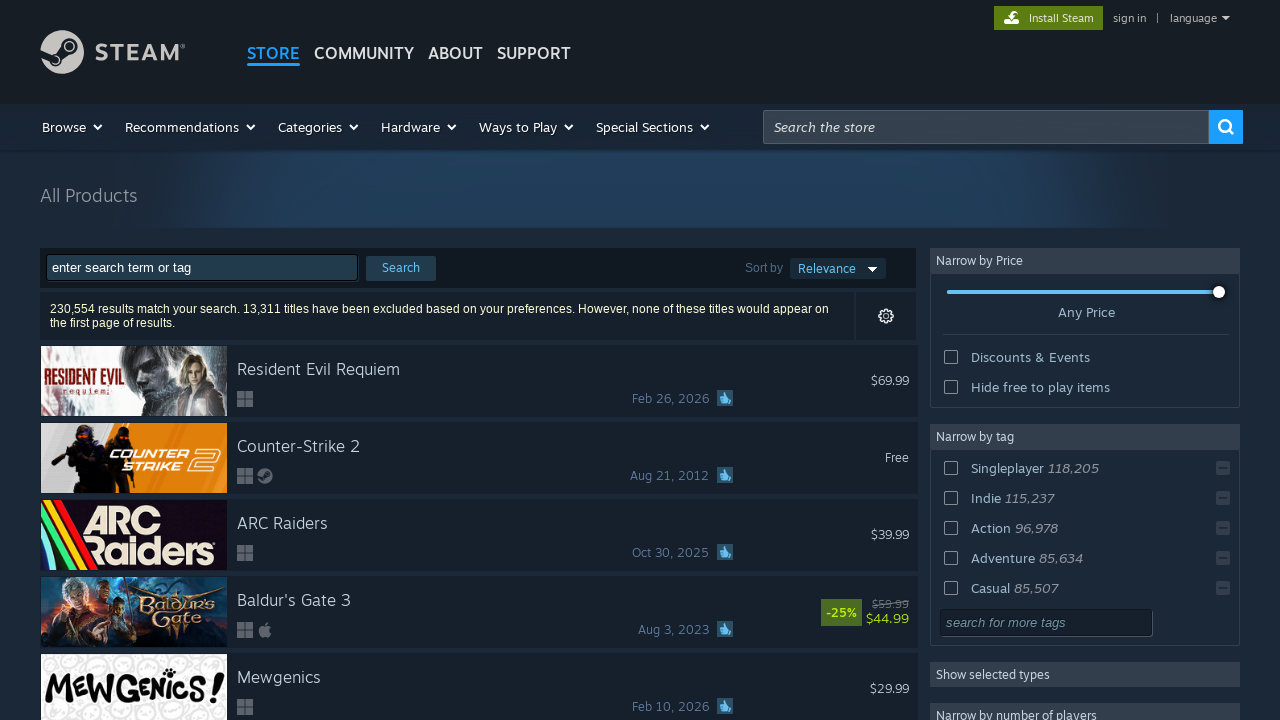

Scrolled to bottom of page (iteration 1)
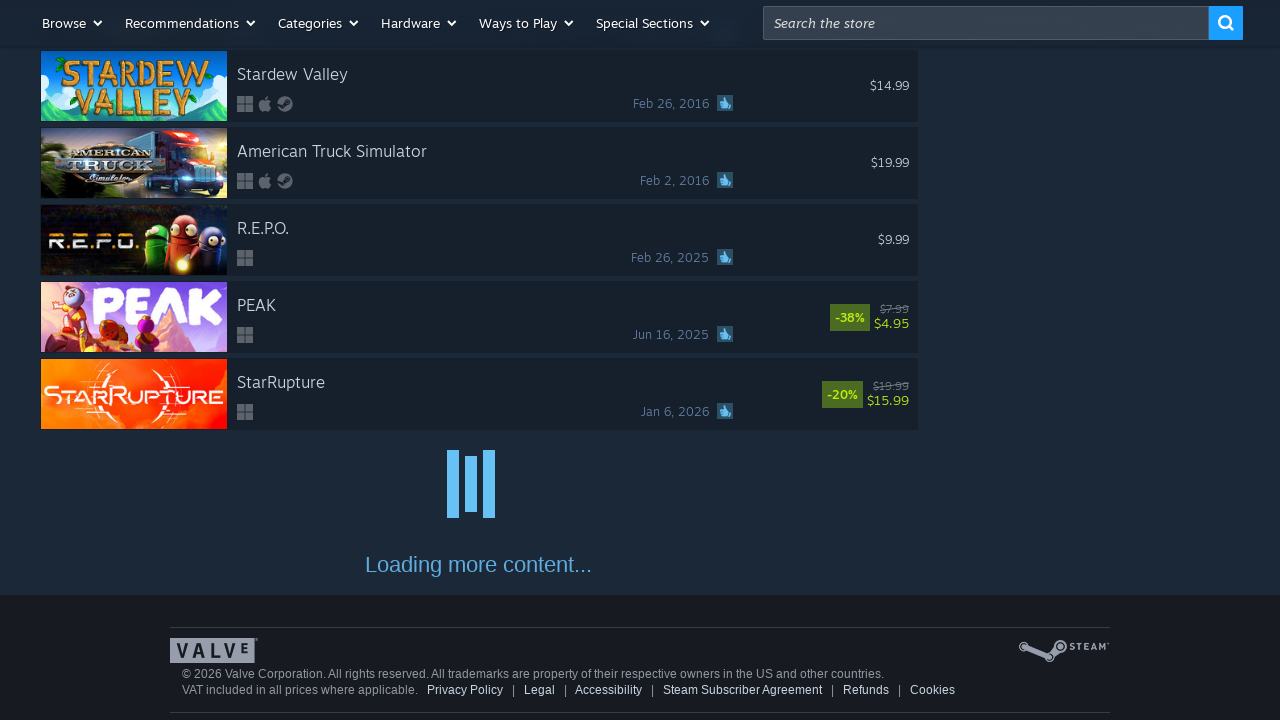

Waited 3 seconds for new game listings to load
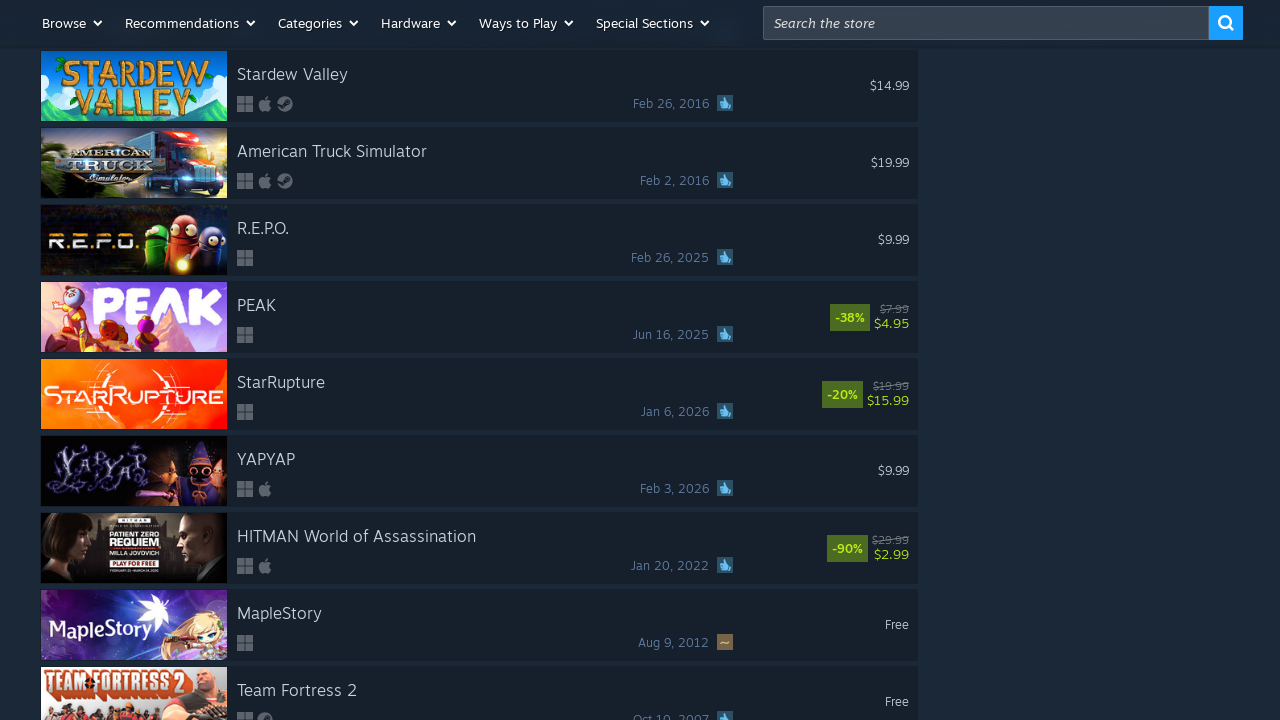

Scrolled to bottom of page (iteration 2)
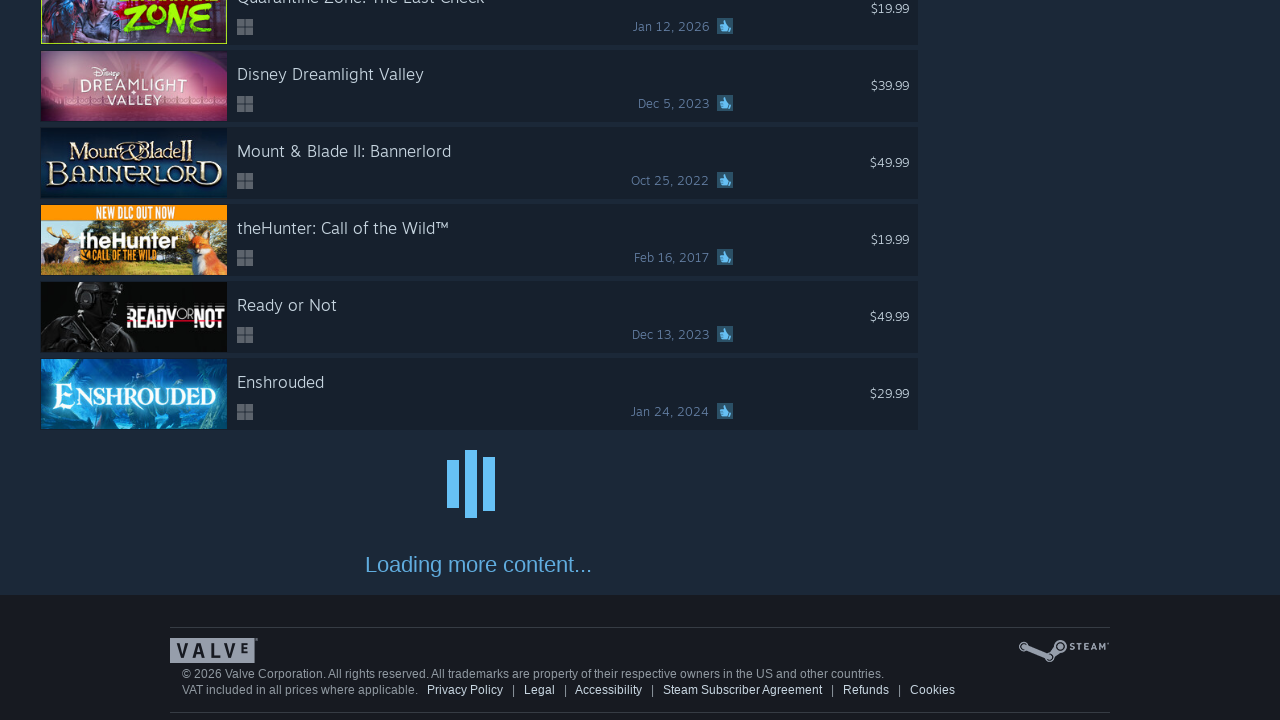

Waited 3 seconds for new game listings to load
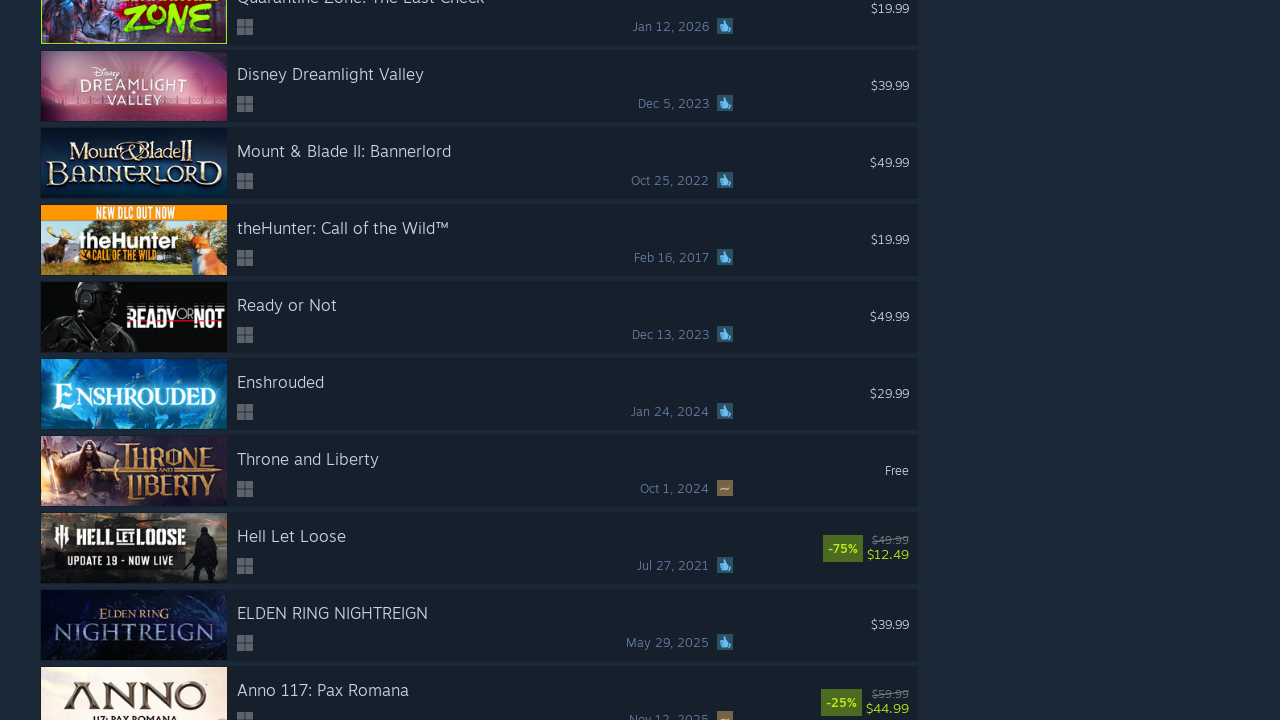

Scrolled to bottom of page (iteration 3)
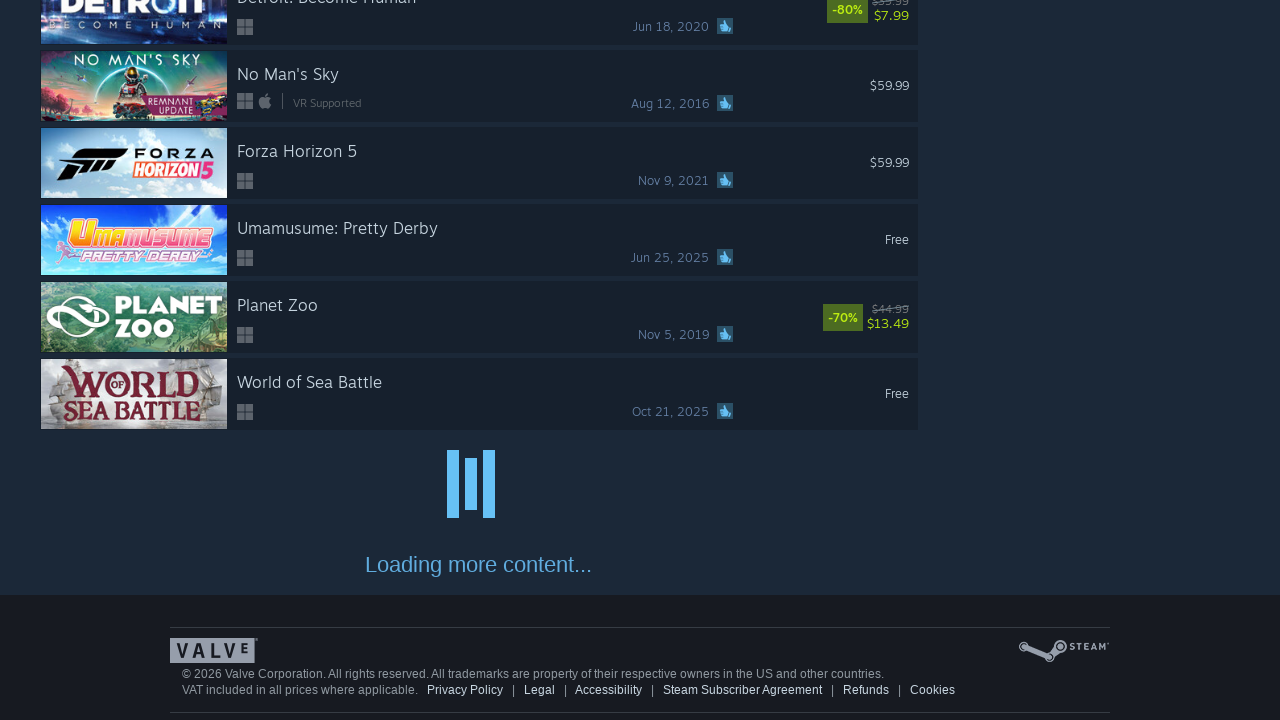

Waited 3 seconds for new game listings to load
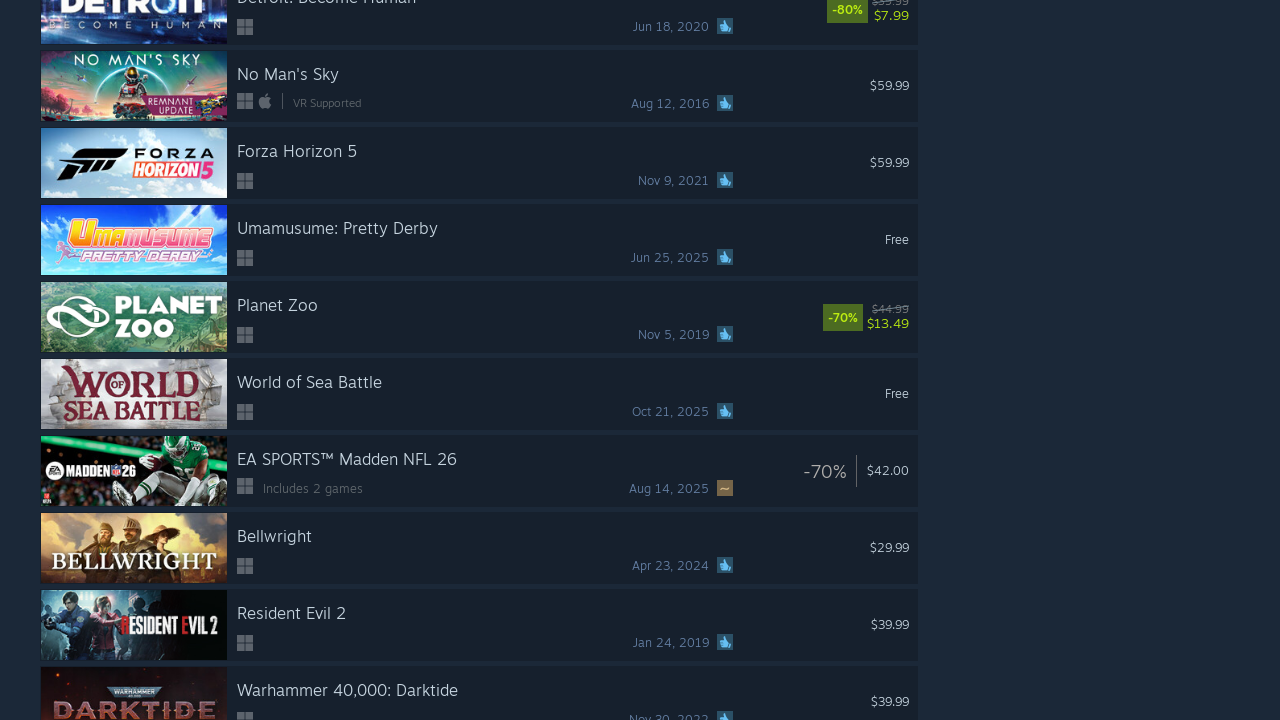

Scrolled to bottom of page (iteration 4)
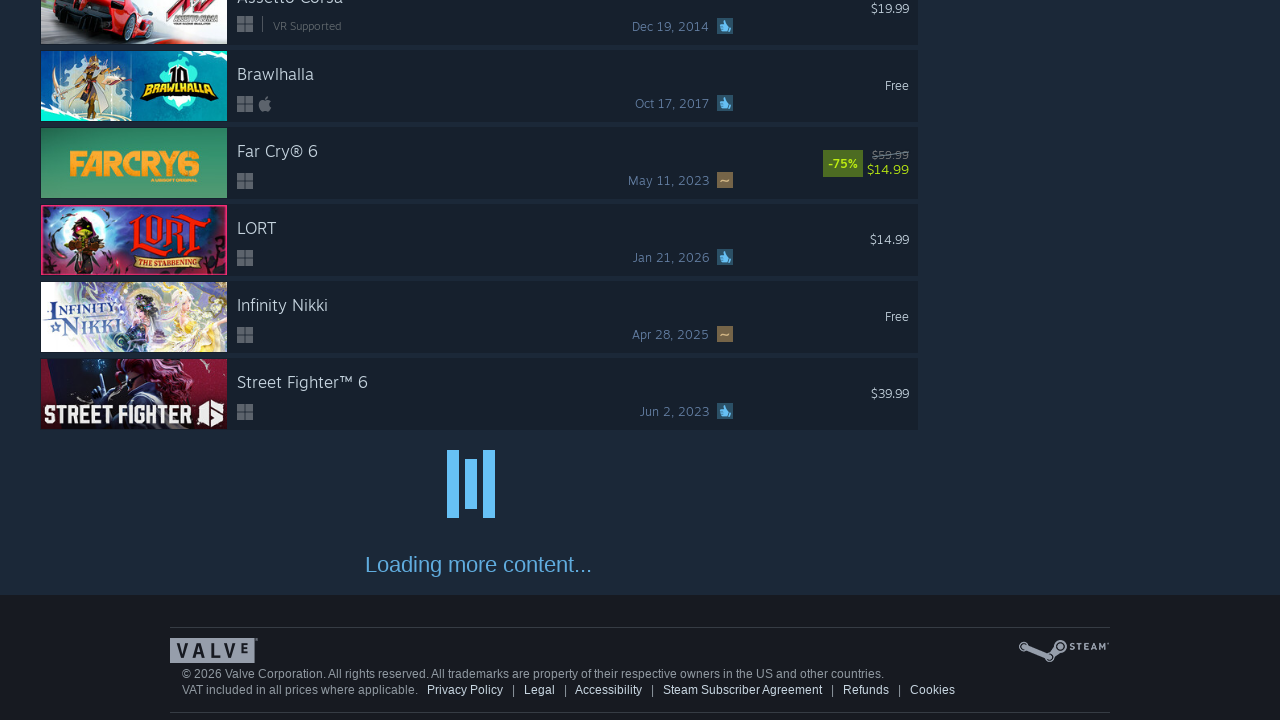

Waited 3 seconds for new game listings to load
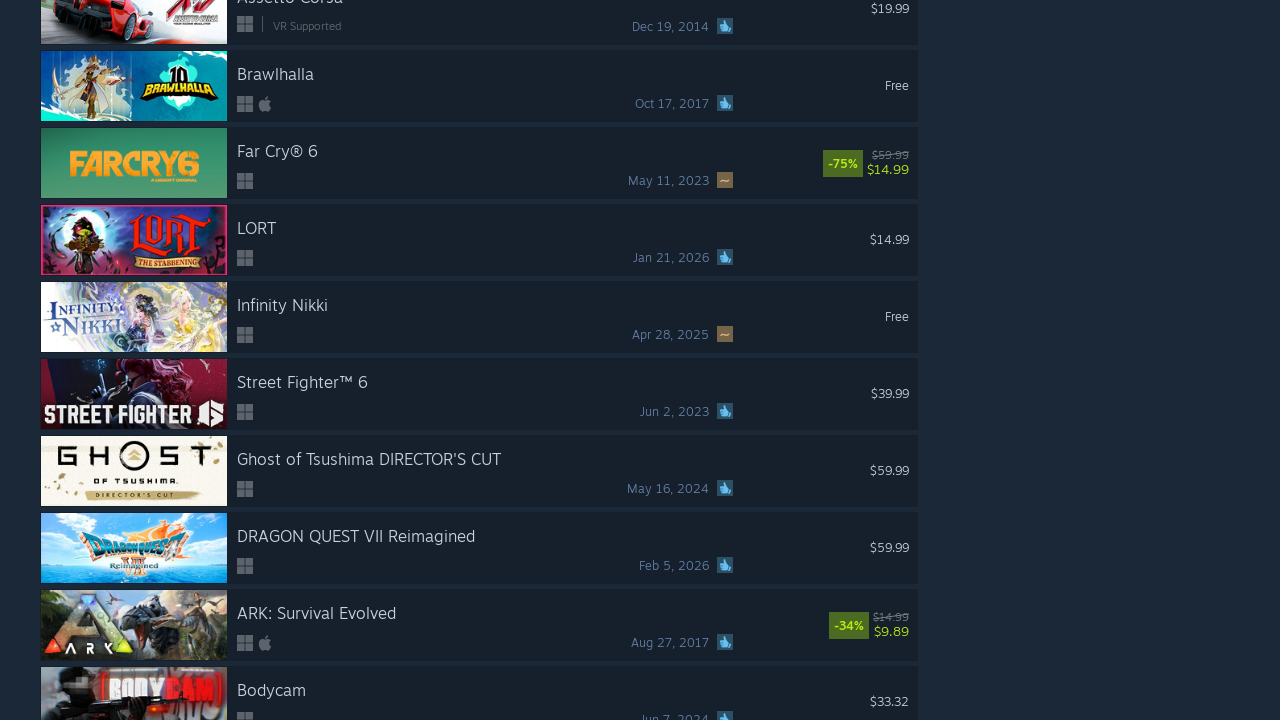

Scrolled to bottom of page (iteration 5)
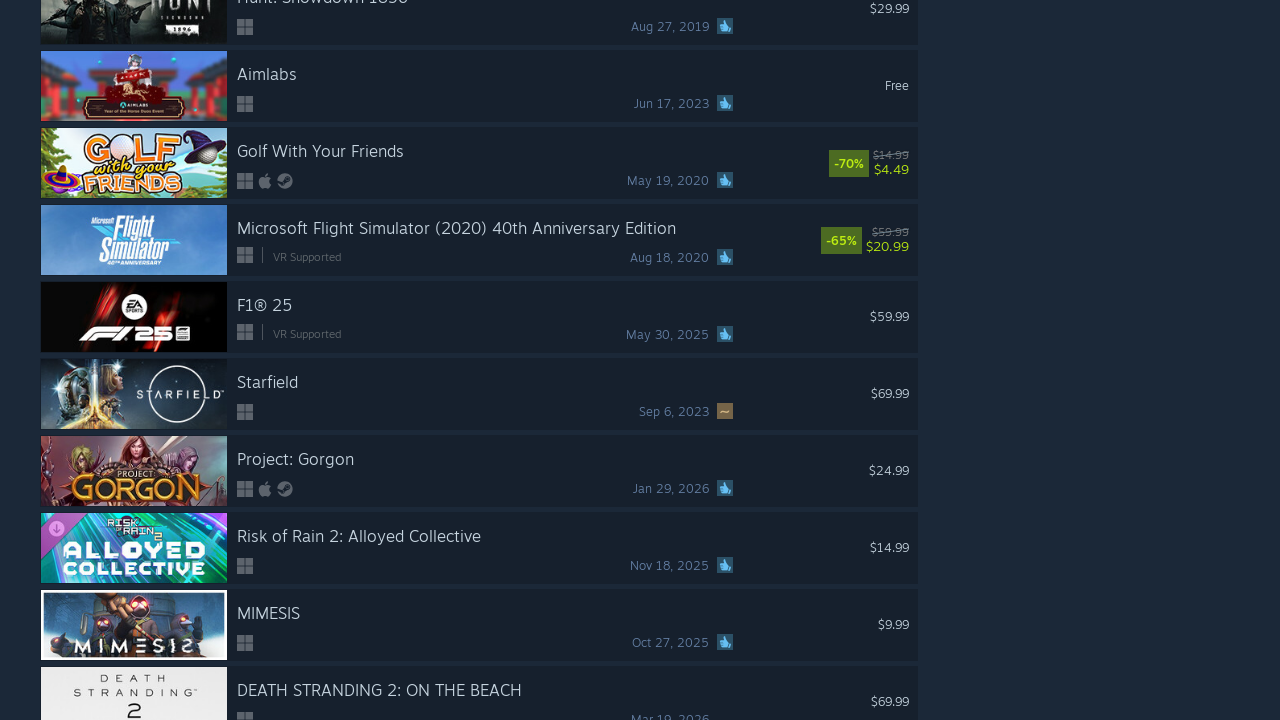

Waited 3 seconds for new game listings to load
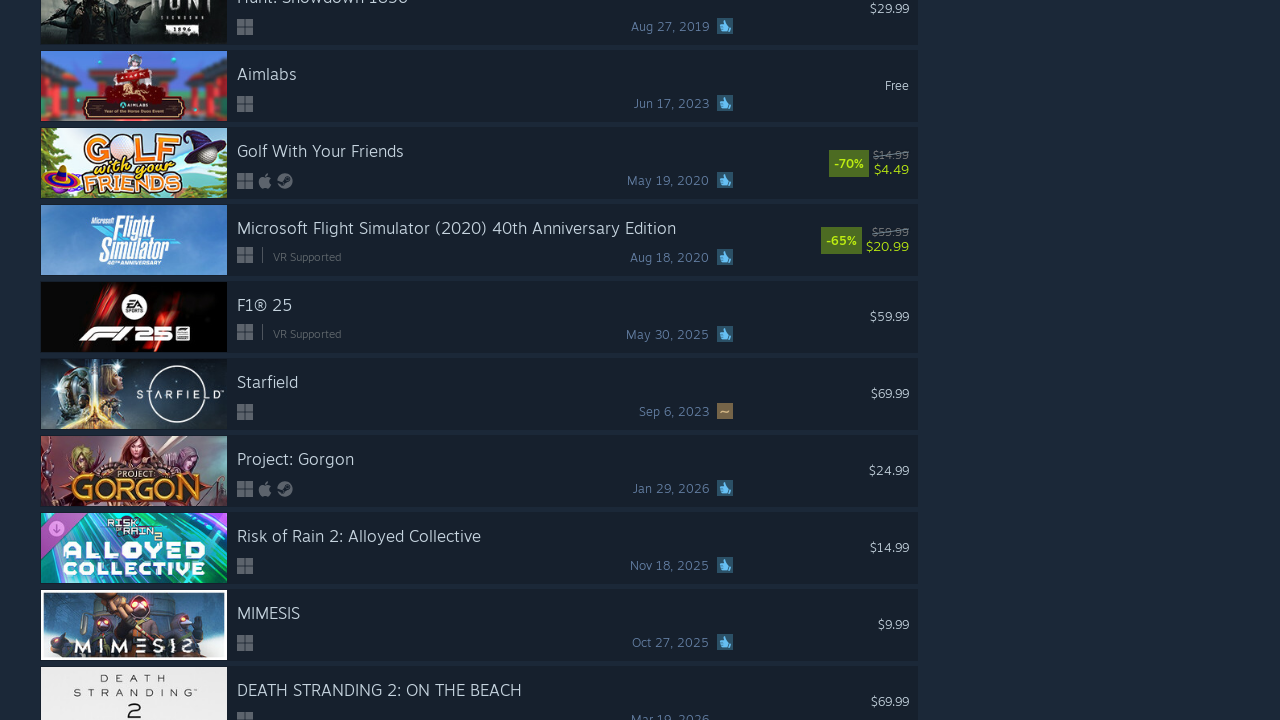

Verified search results are still visible after infinite scroll
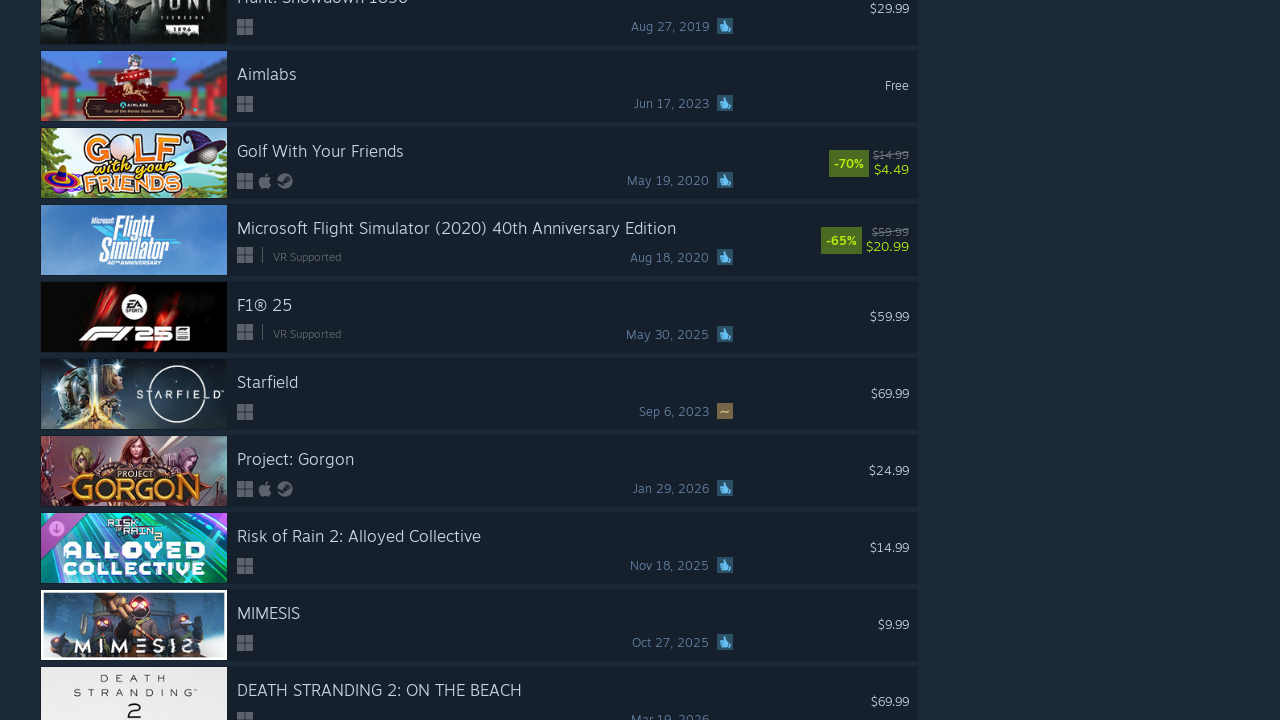

Verified game titles are displayed in search results
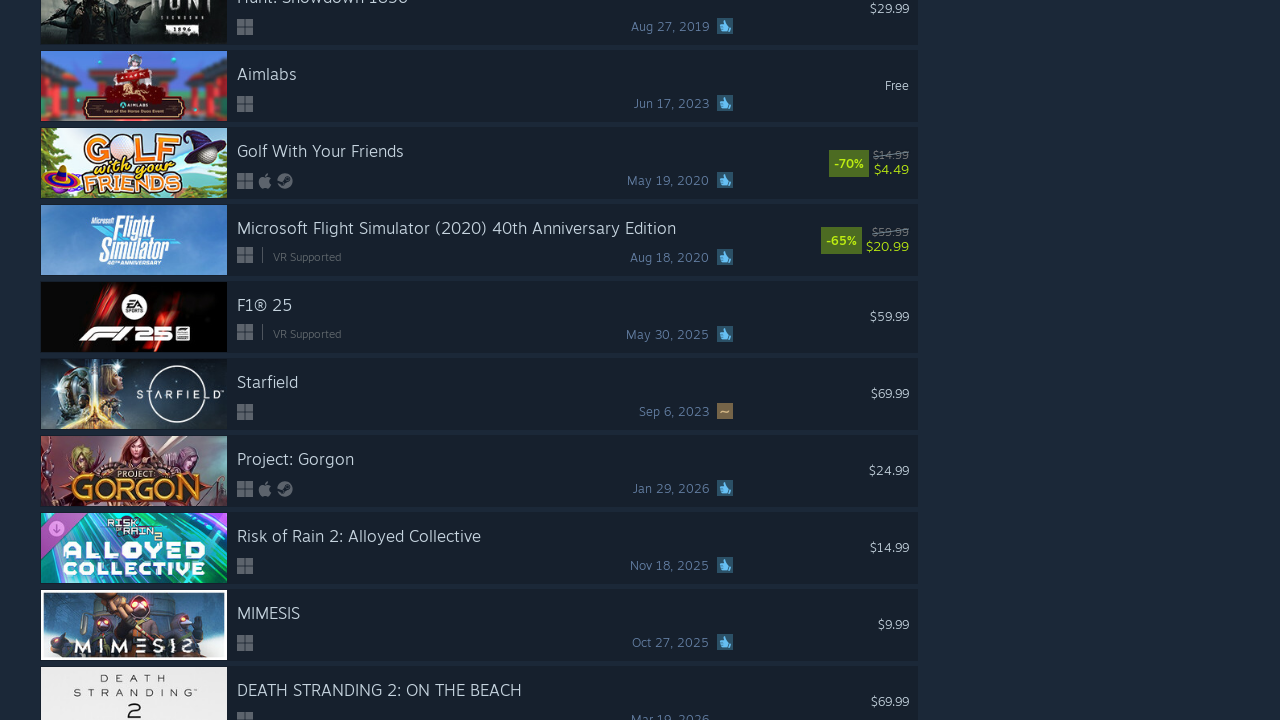

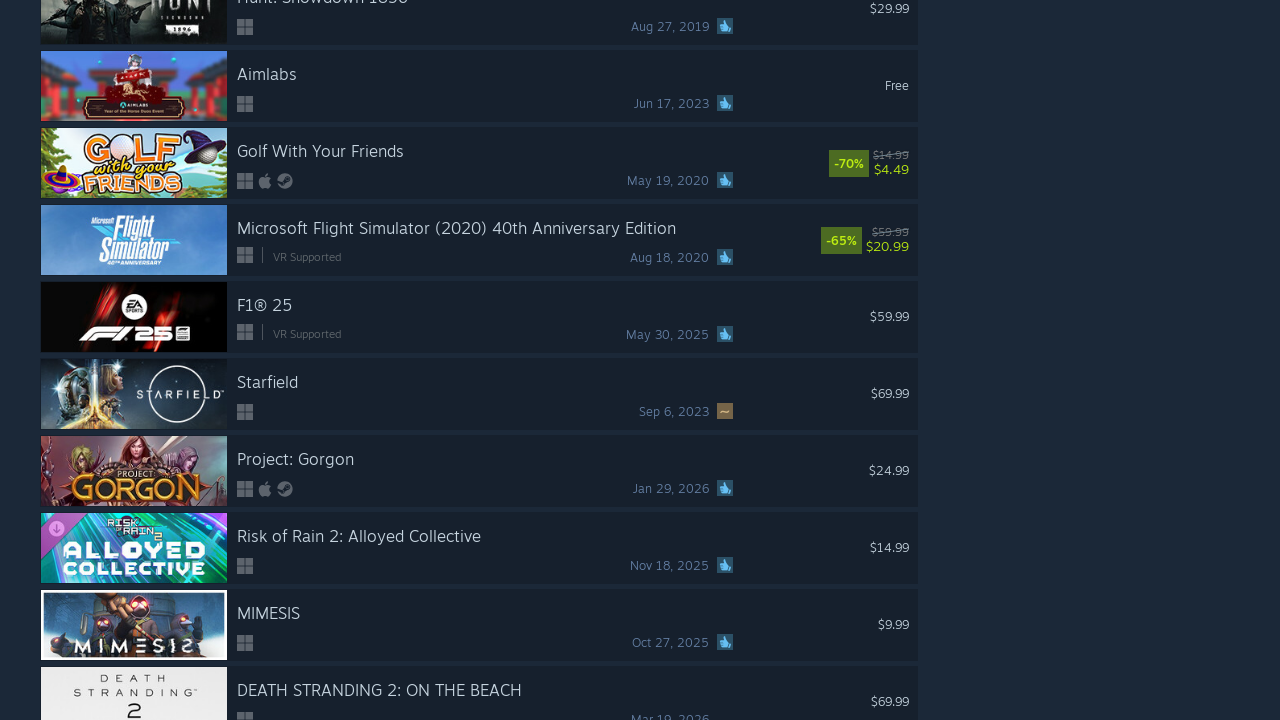